Tests login form validation by submitting empty credentials and verifying the error message displayed

Starting URL: https://www.saucedemo.com/

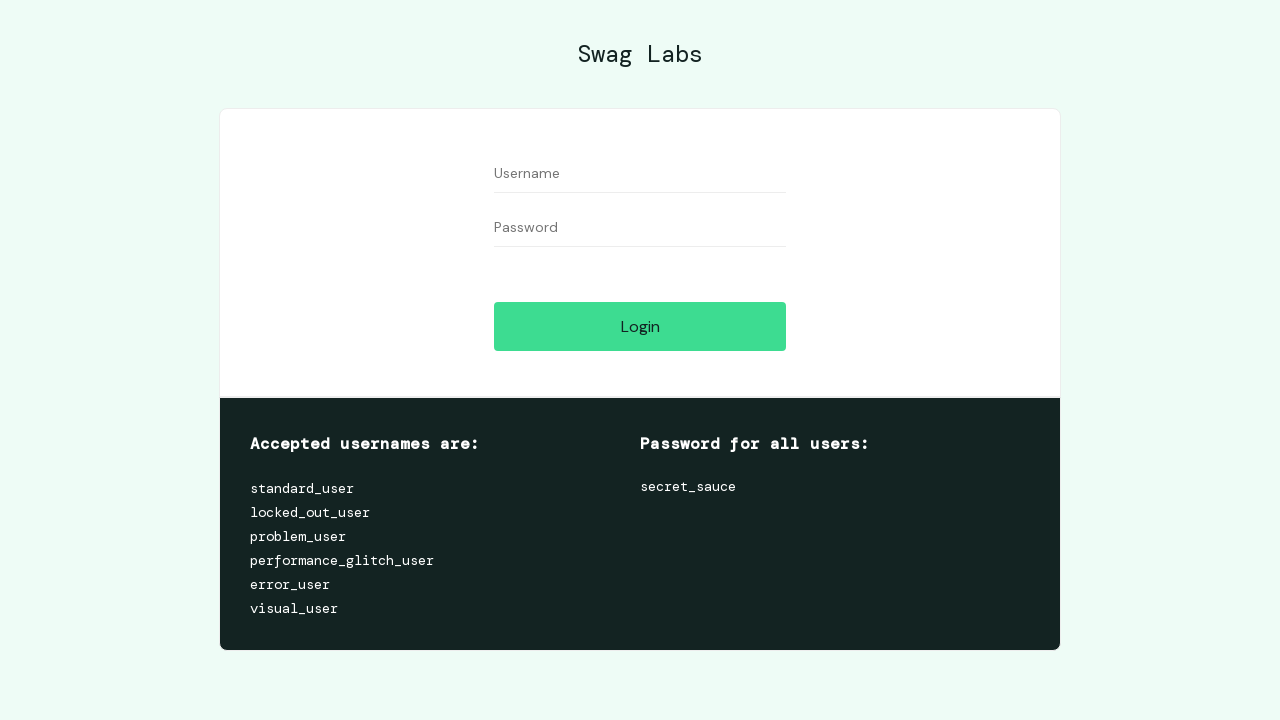

Username field is present on the page
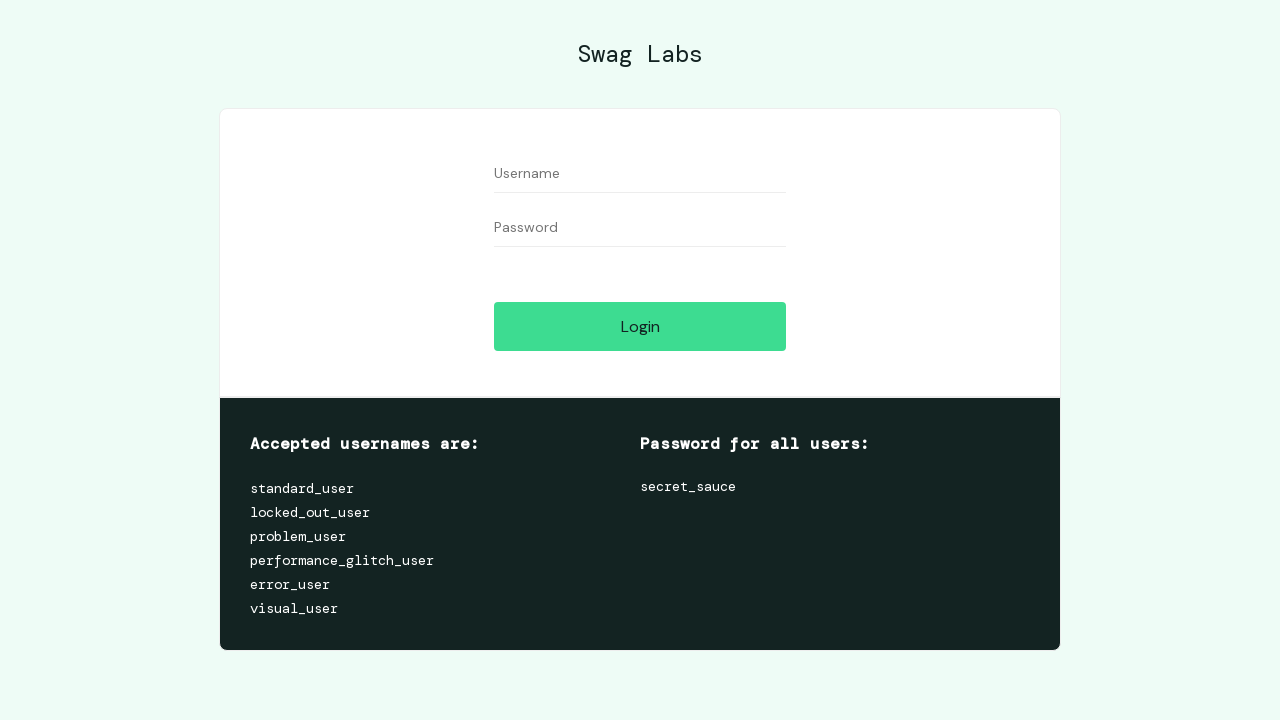

Password field is present on the page
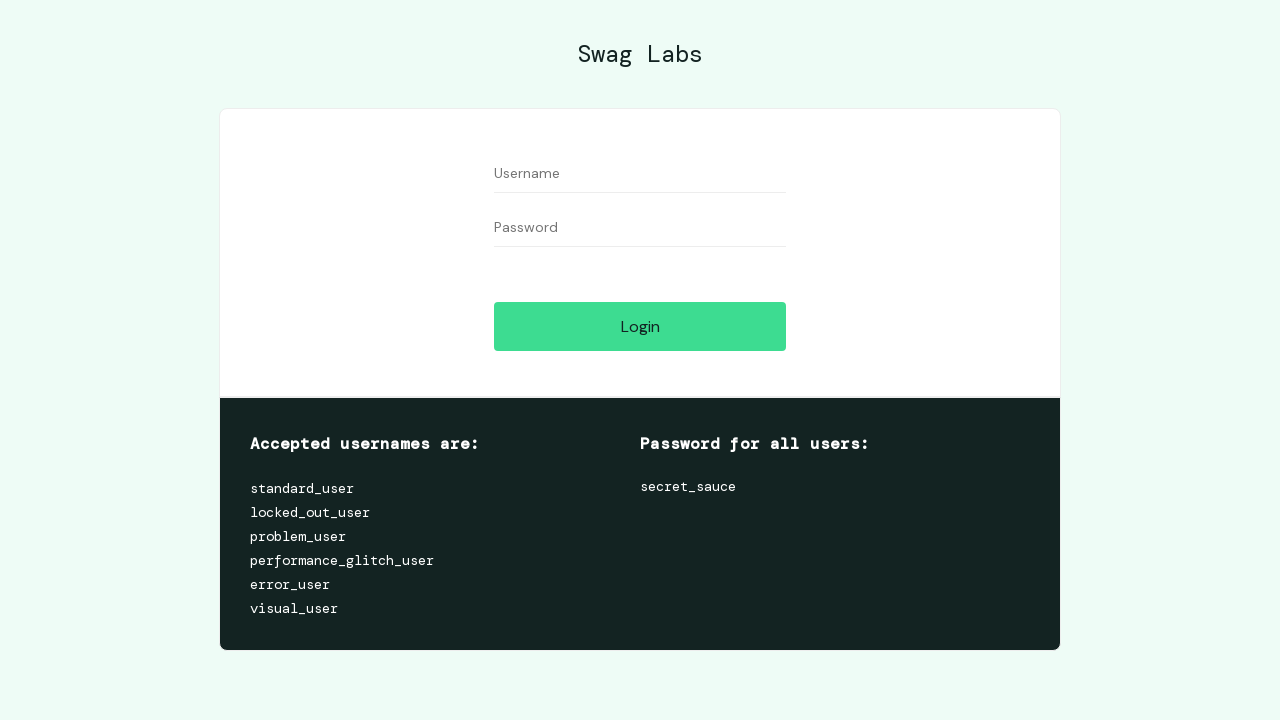

Clicked submit button without filling any credentials at (640, 326) on input[type='submit']
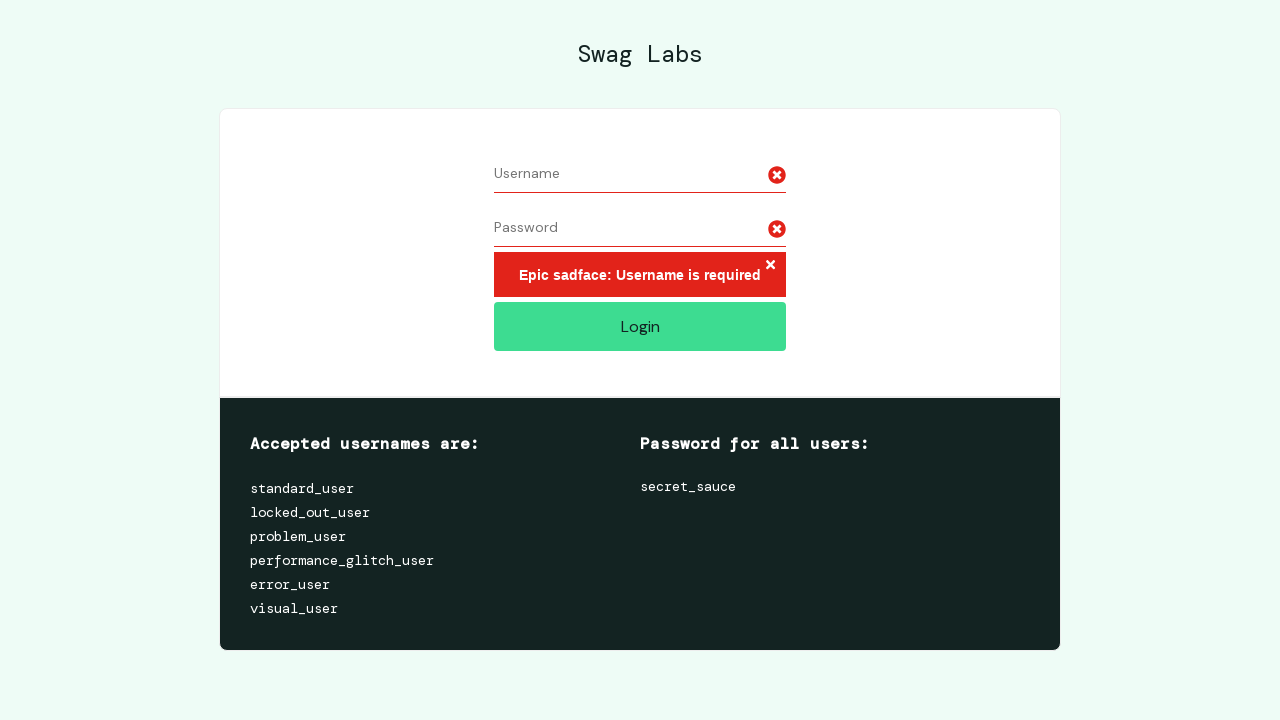

Error message element appeared on the page
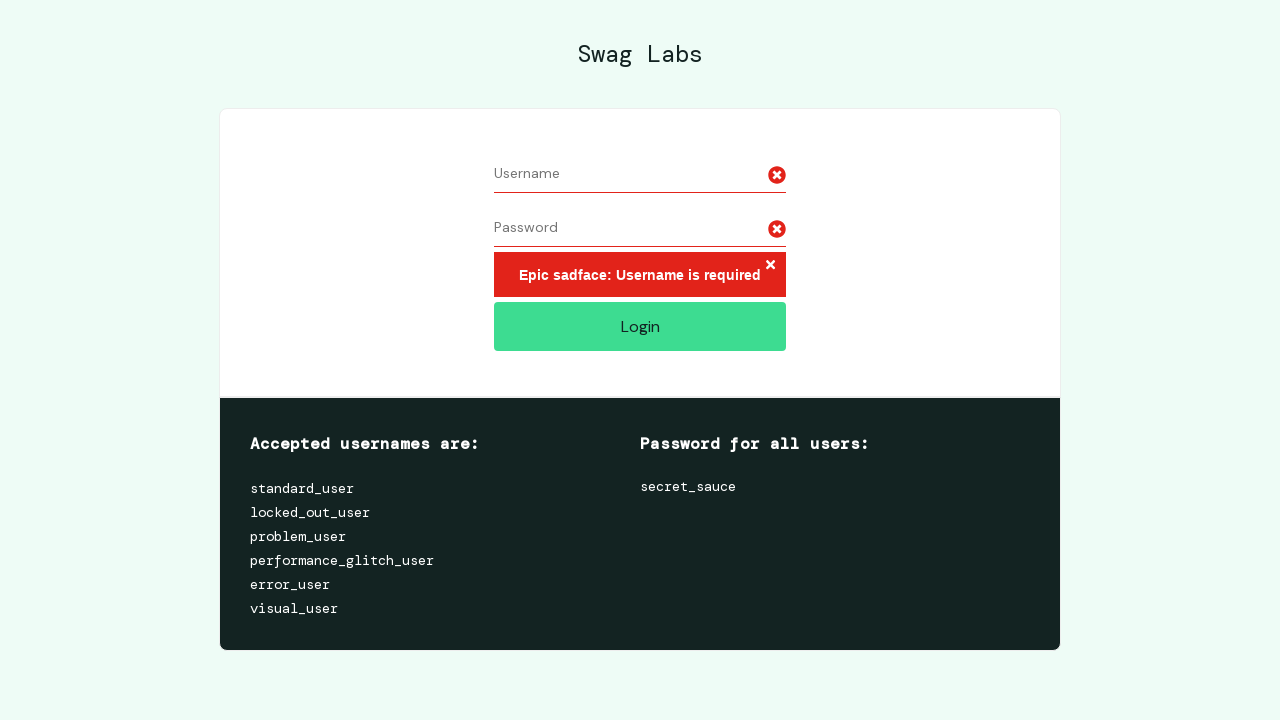

Retrieved error message text content
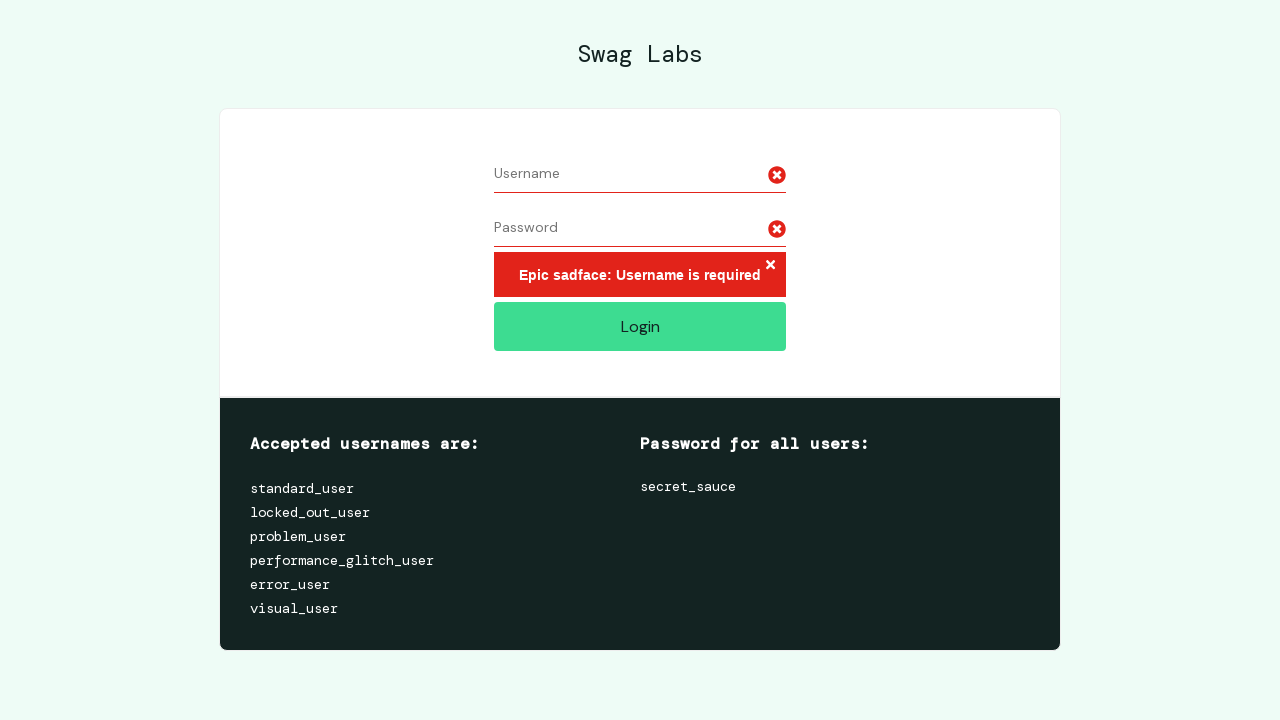

Verified error message is 'Epic sadface: Username is required'
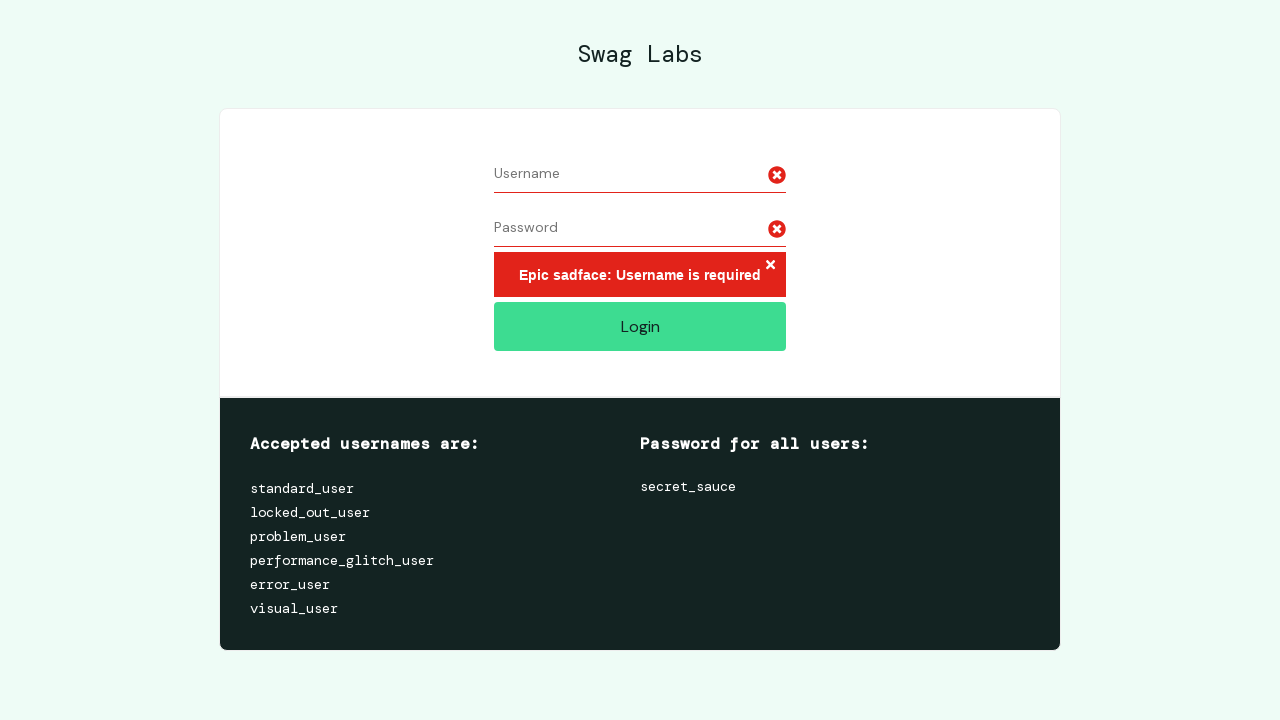

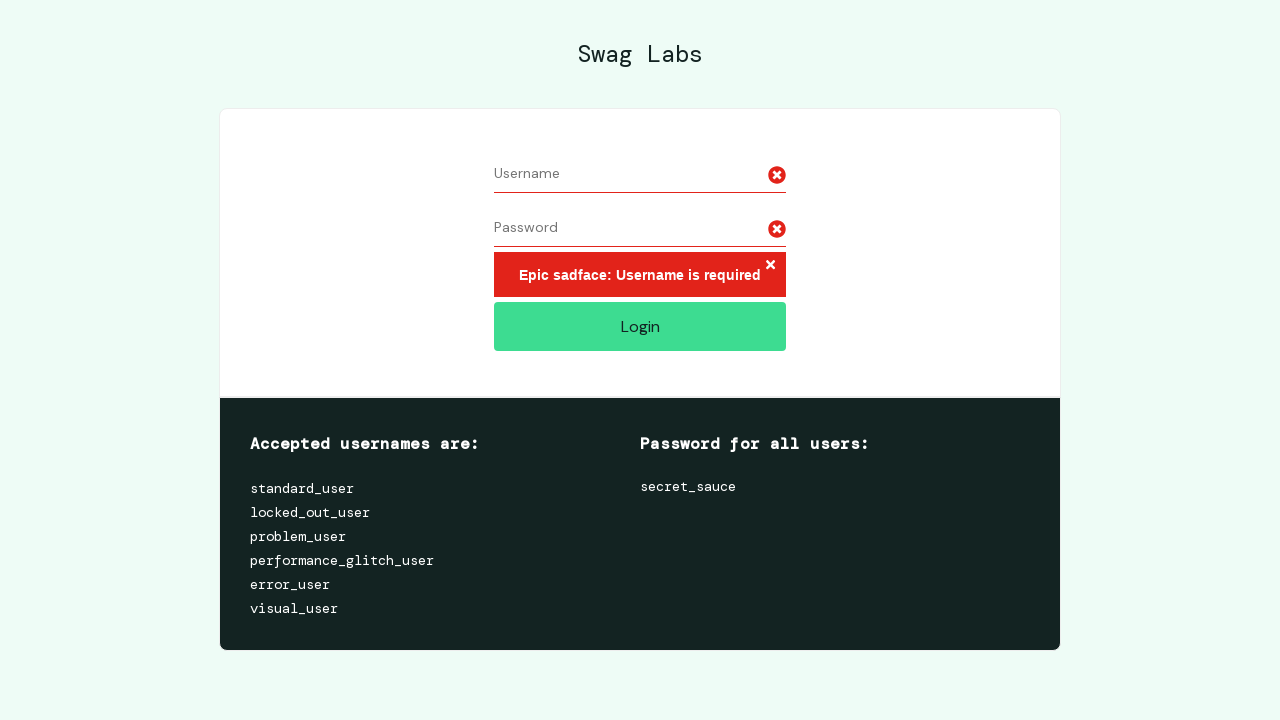